Tests iframe handling by switching to an iframe and clicking a button inside it on the W3Schools JavaScript tryit editor page

Starting URL: https://www.w3schools.com/js/tryit.asp?filename=tryjs_myfirst

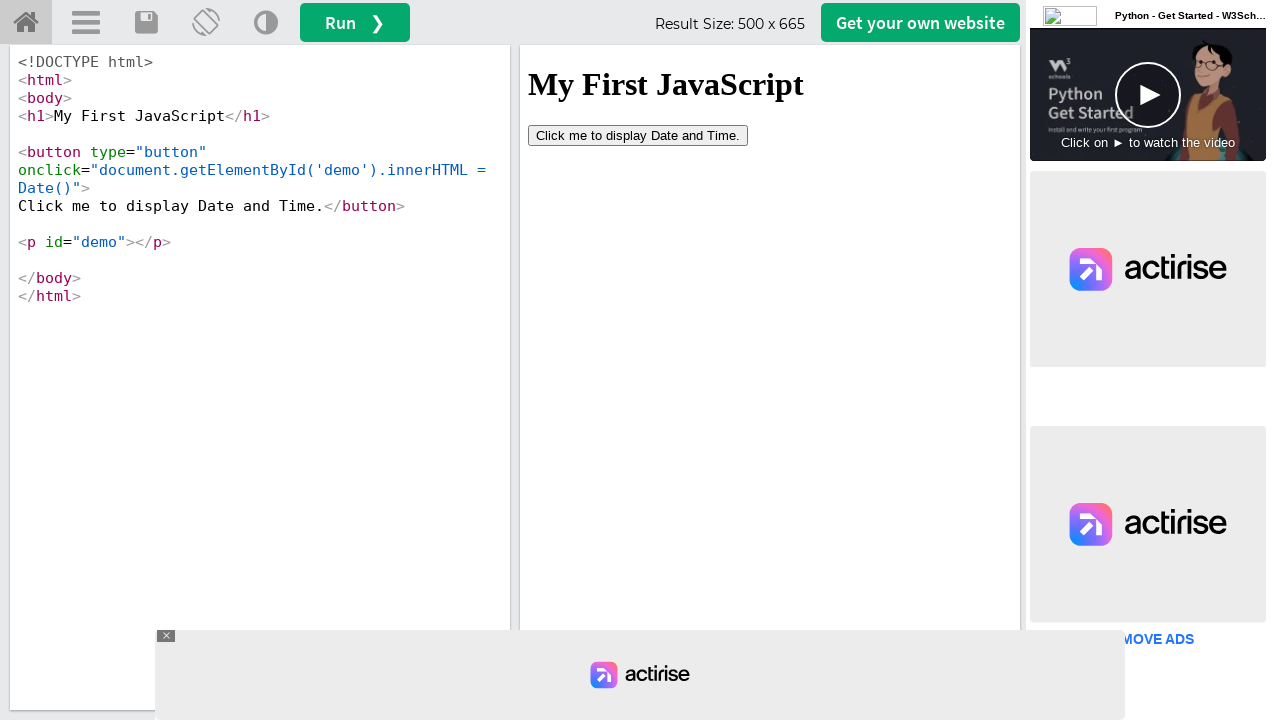

Located iframe with id 'iframeResult'
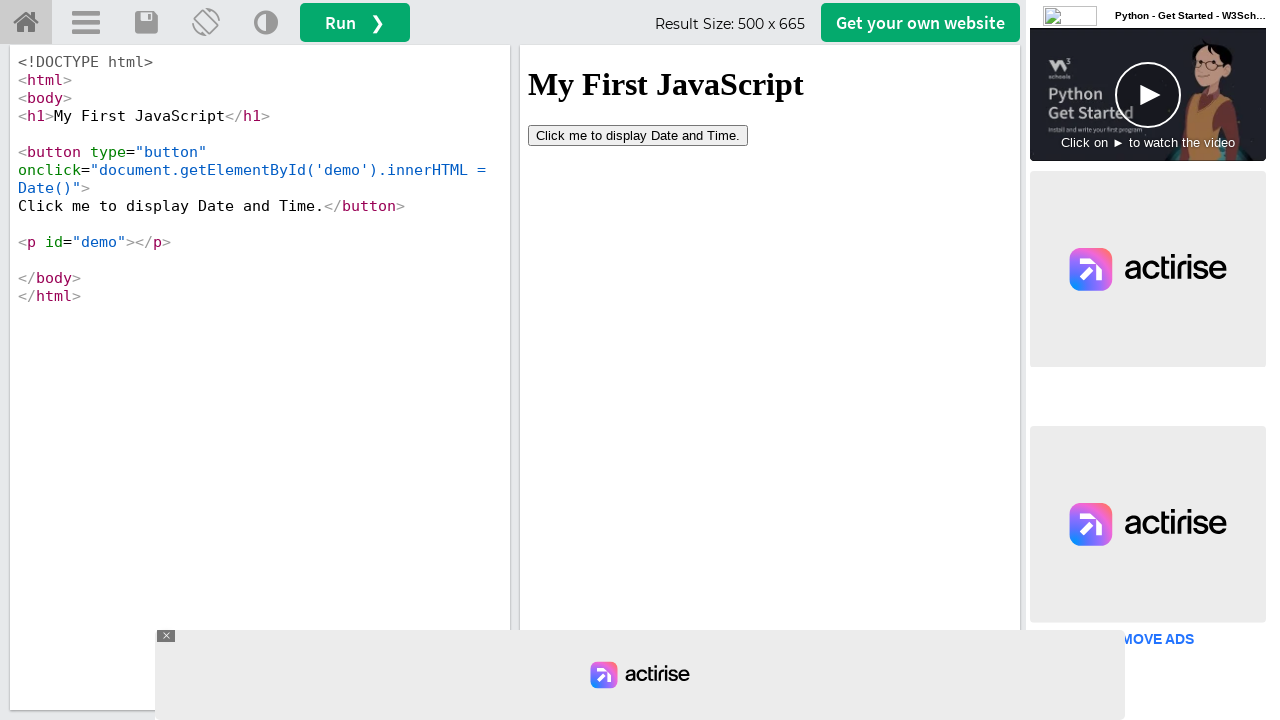

Clicked button inside iframe at (638, 135) on #iframeResult >> internal:control=enter-frame >> button[type='button'] >> nth=0
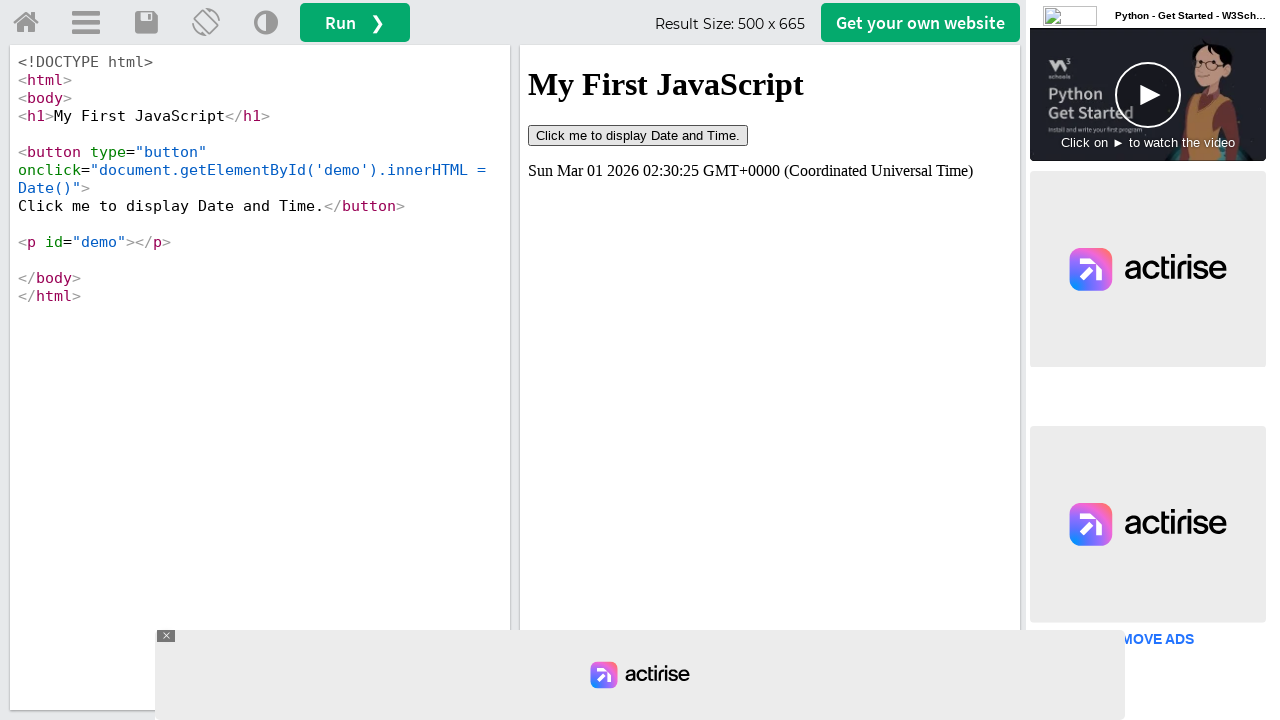

Waited 2 seconds to observe button action result
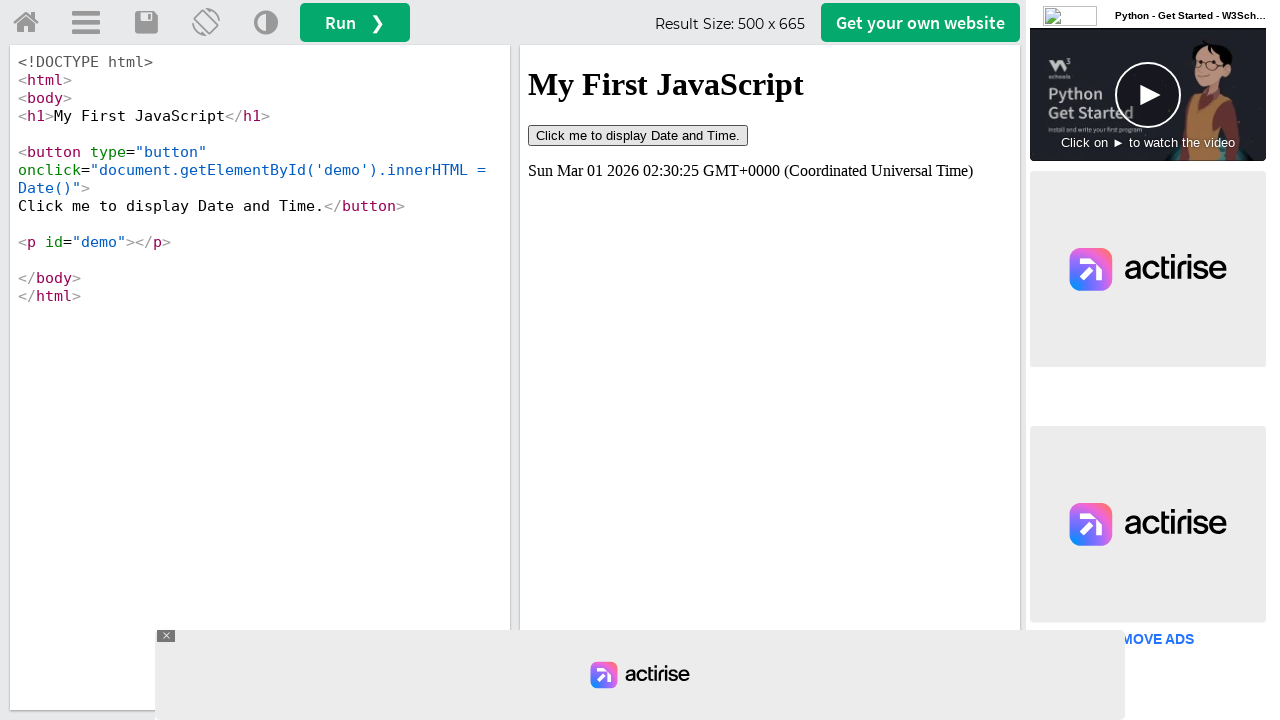

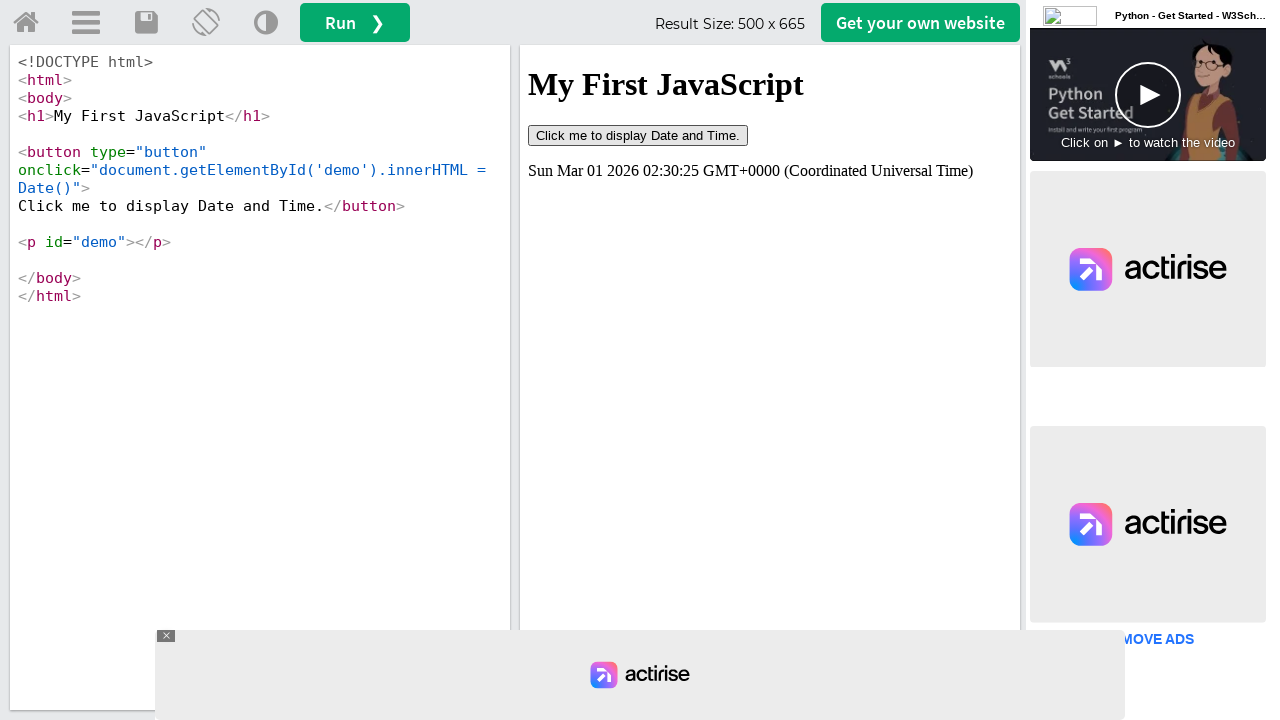